Tests AJAX functionality by clicking a button and waiting for dynamic content to load

Starting URL: http://uitestingplayground.com/ajax

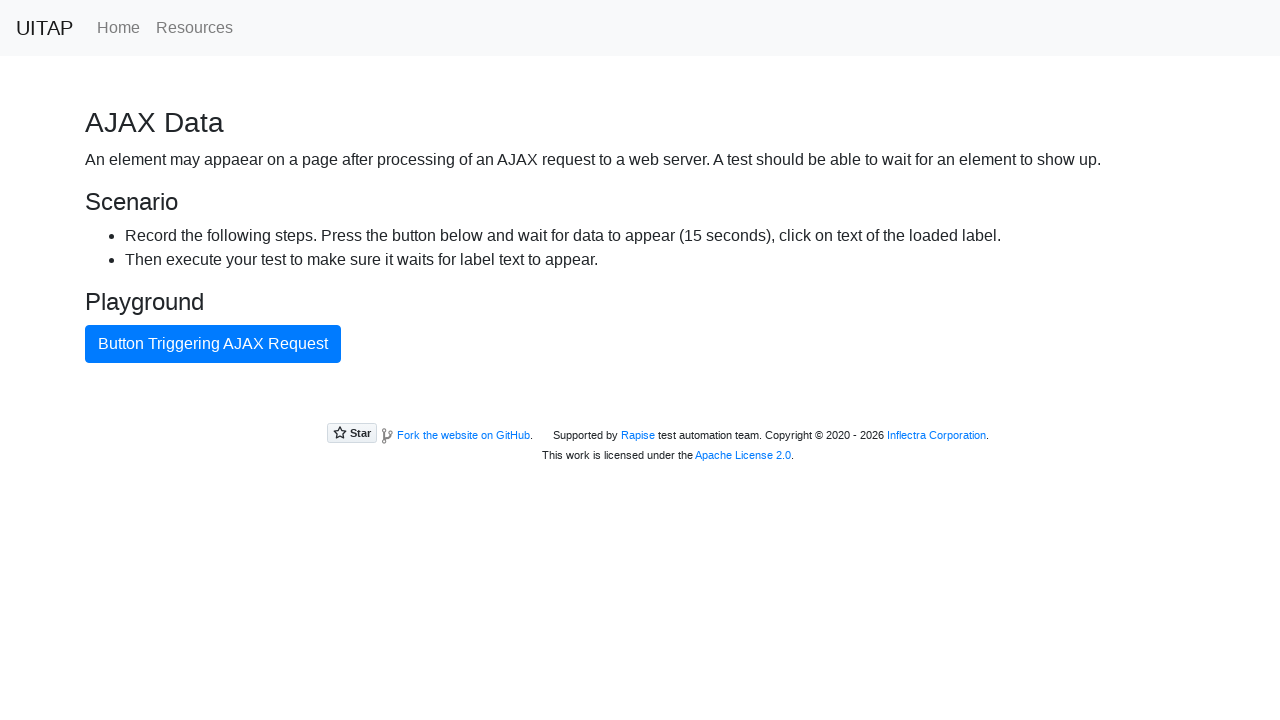

Clicked AJAX button to trigger dynamic content loading at (213, 344) on #ajaxButton
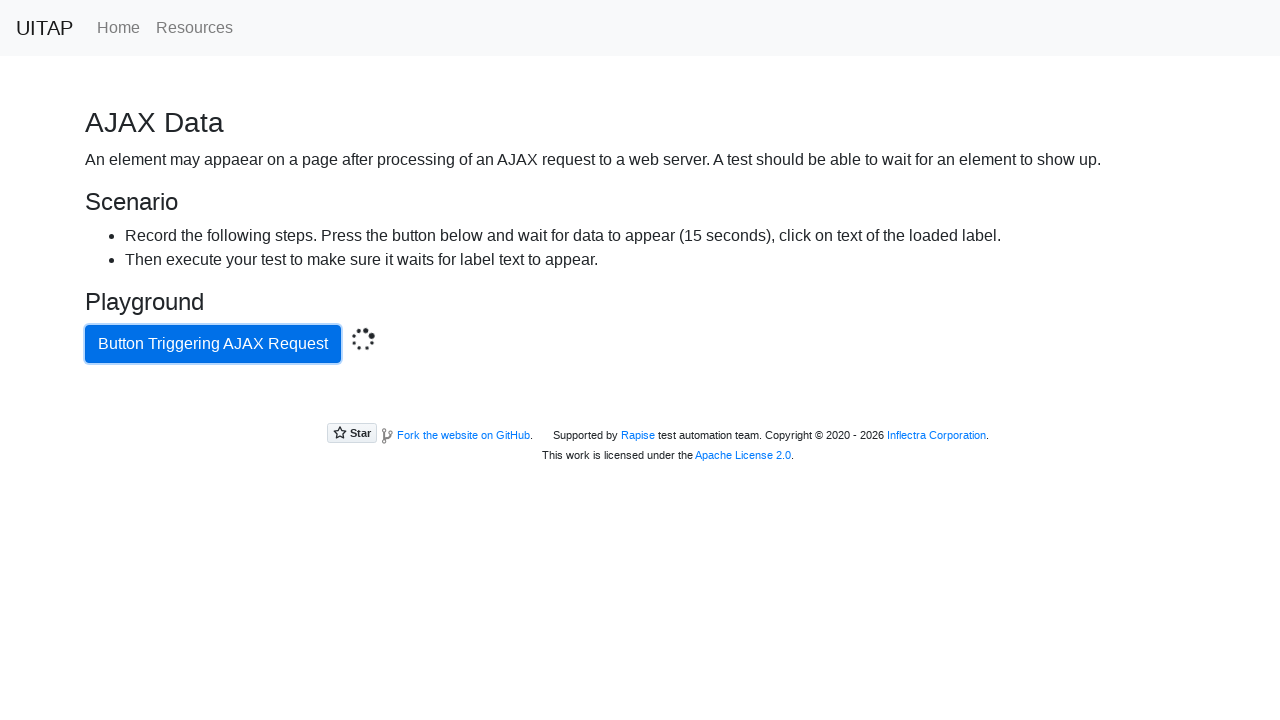

Waited for AJAX content to load with expected text 'Data loaded with AJAX get request.'
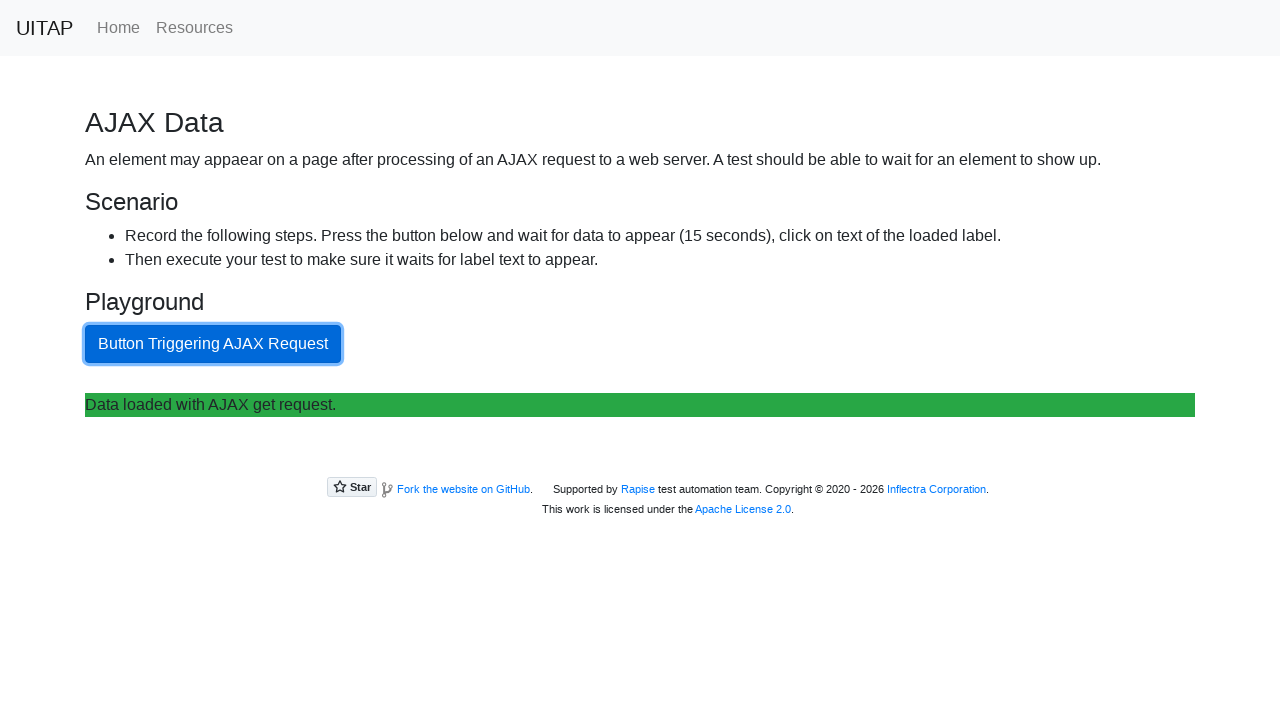

Retrieved AJAX content text: '
Data loaded with AJAX get request.'
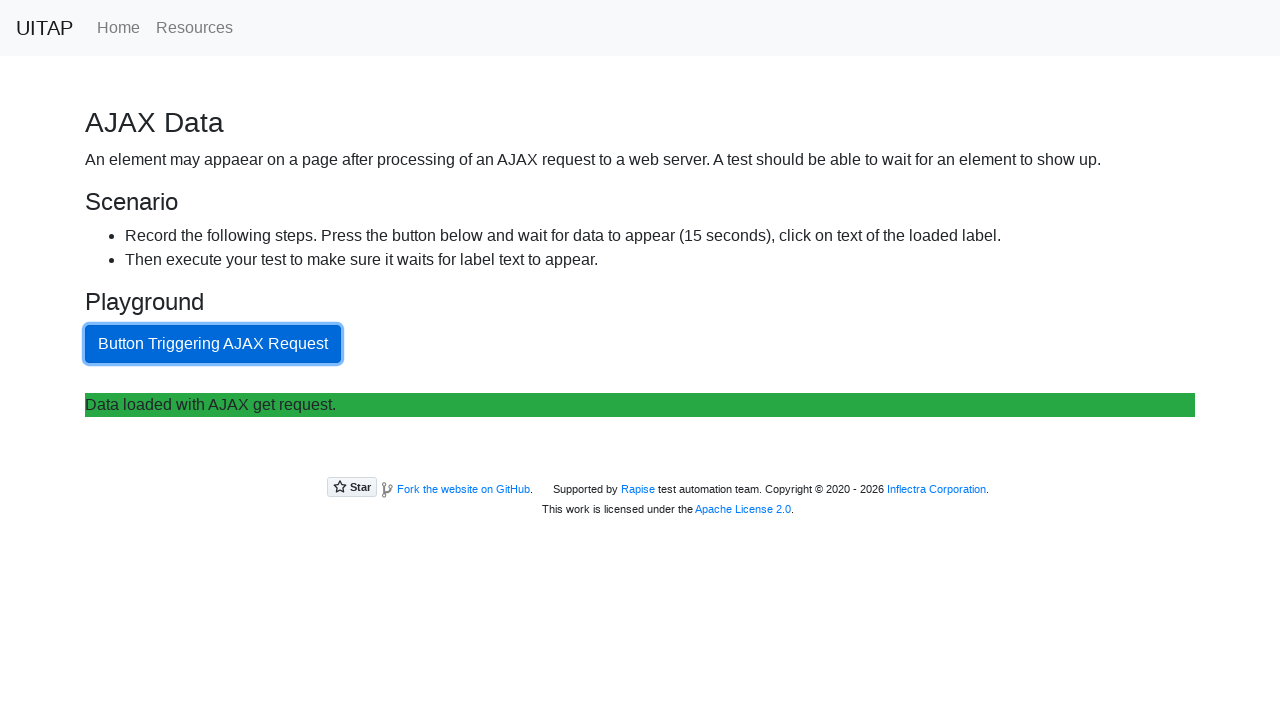

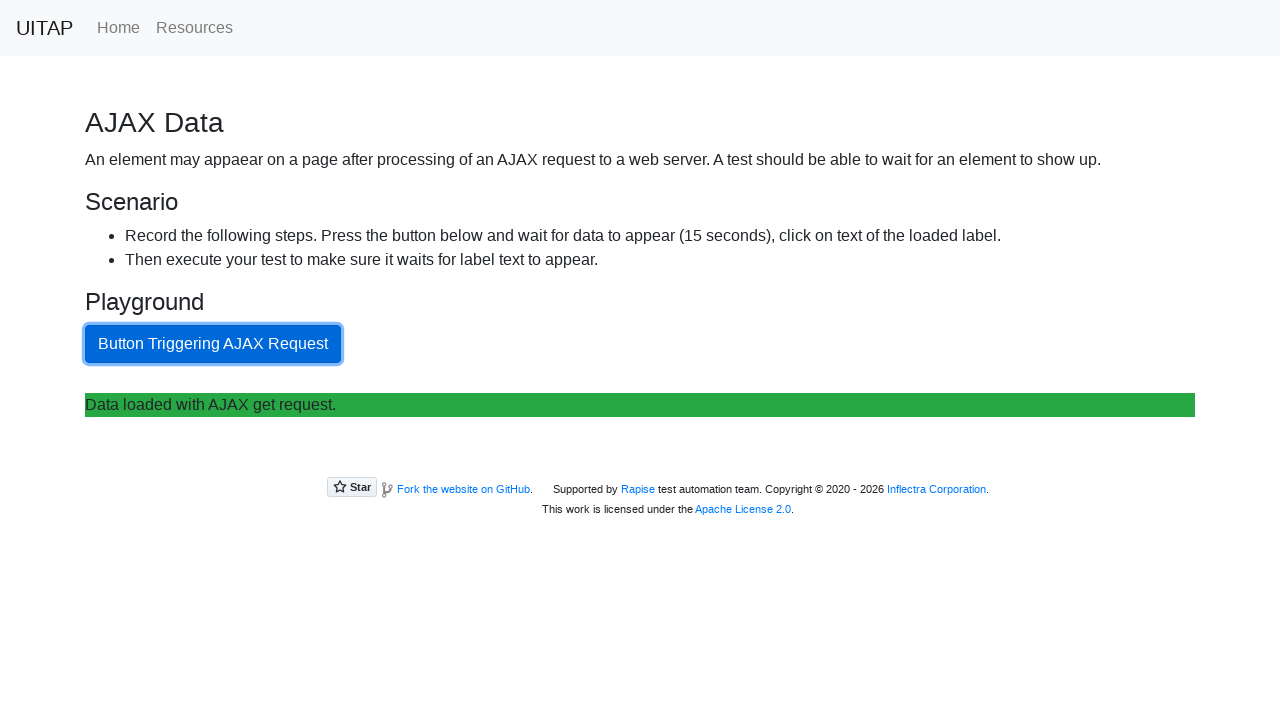